Tests iframe interaction on W3Schools Try It editor by switching to an iframe, clicking a button inside it, and then switching back to the main window

Starting URL: https://www.w3schools.com/js/tryit.asp?filename=tryjs_intro_inner_html

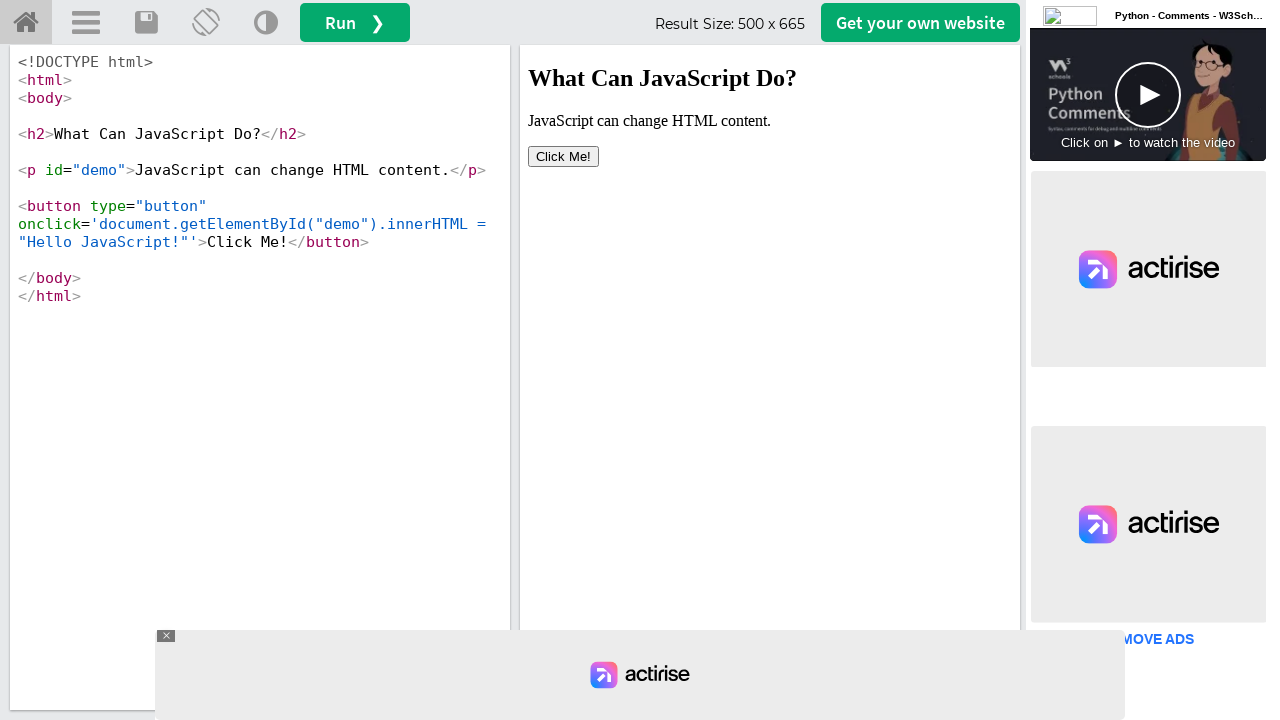

Switched to iframeResult iframe
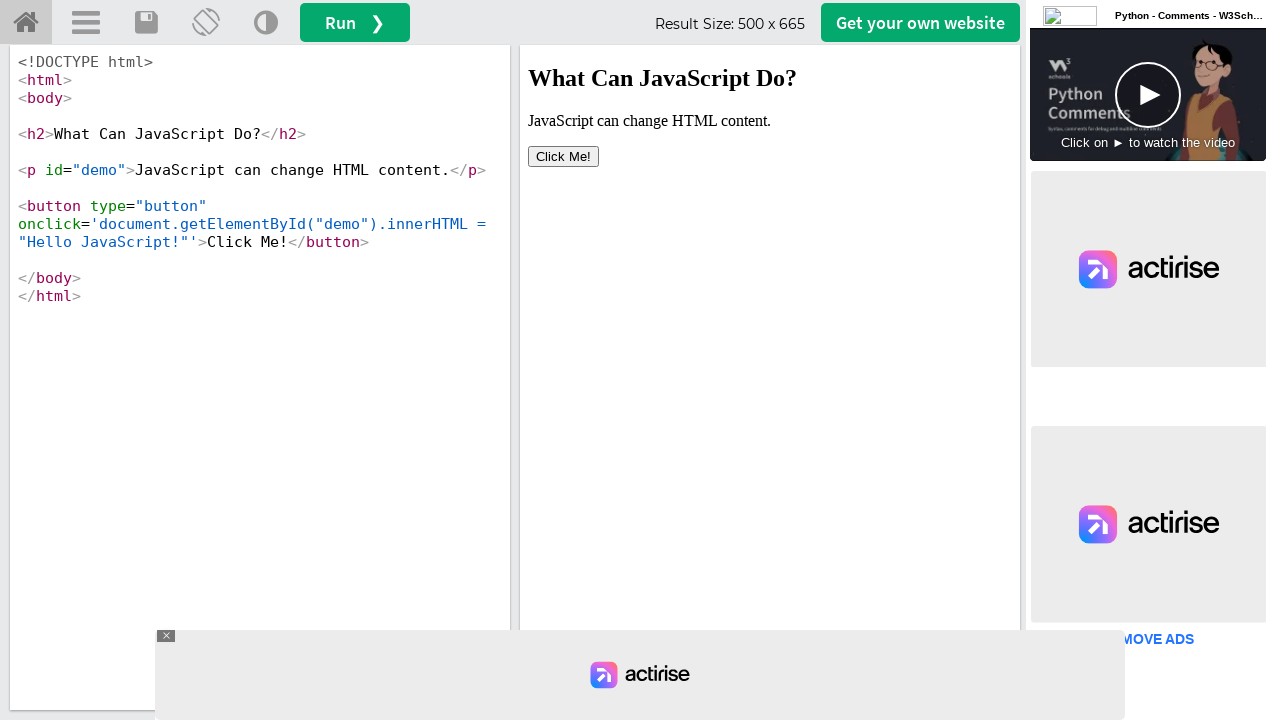

Clicked button inside iframe at (564, 156) on xpath=/html/body/button
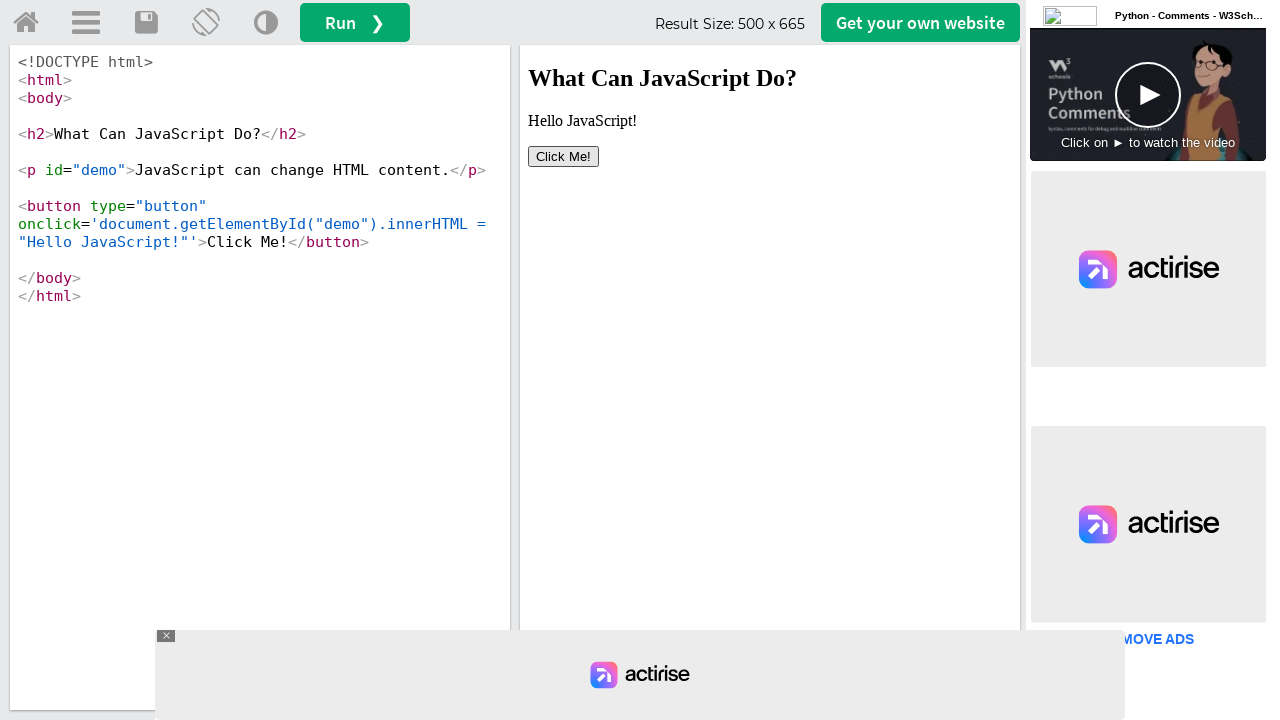

Retrieved all iframes on the page - found 7 iframes
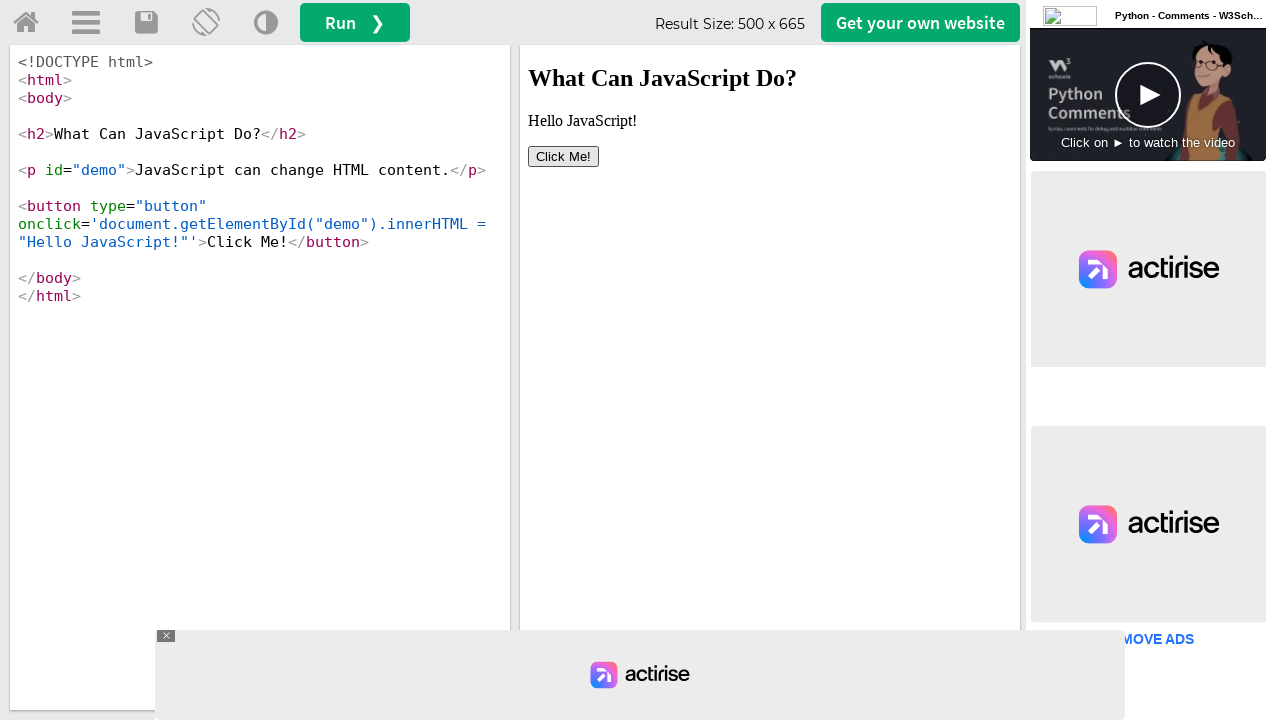

Retrieved iframe ID attribute: iframeResult
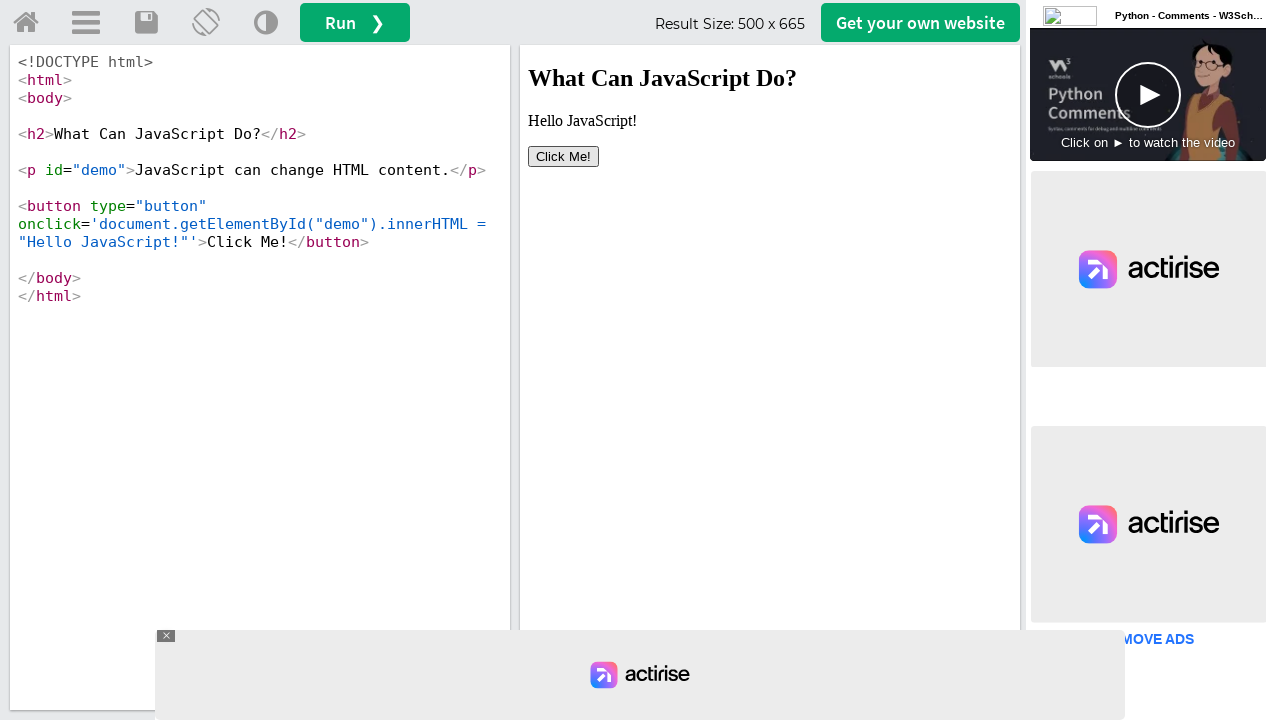

Retrieved iframe ID attribute: None
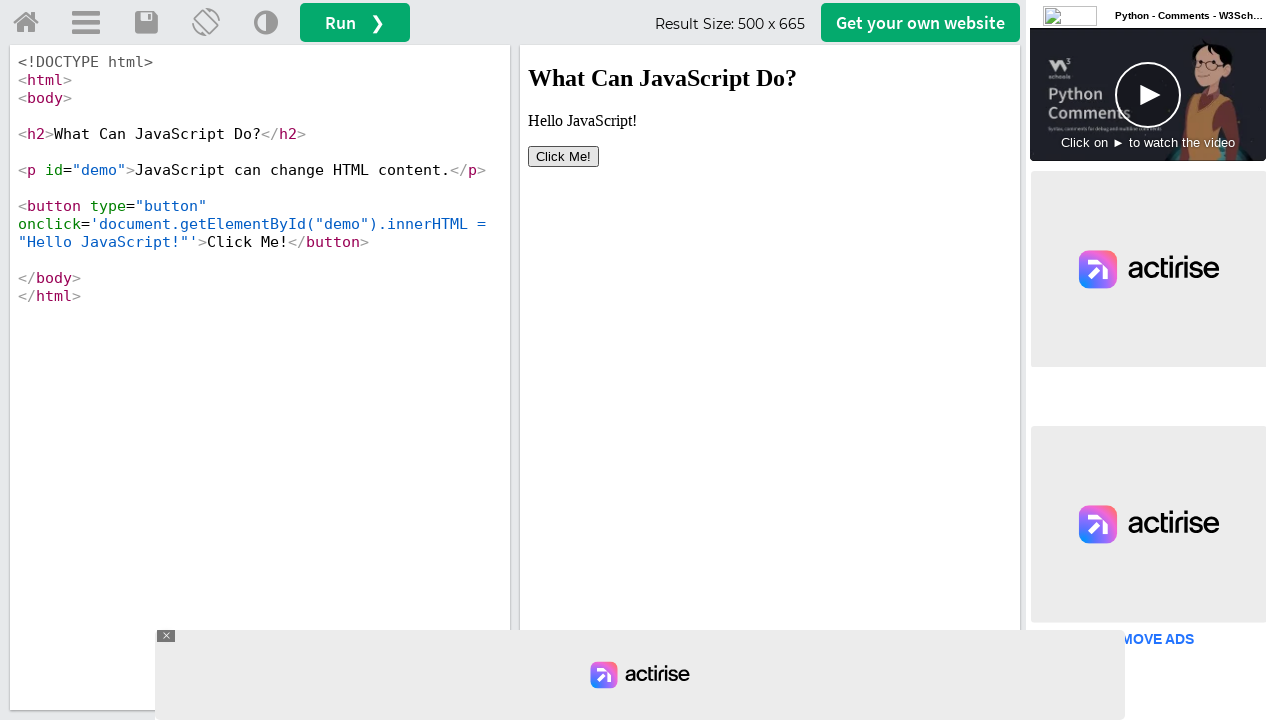

Retrieved iframe ID attribute: None
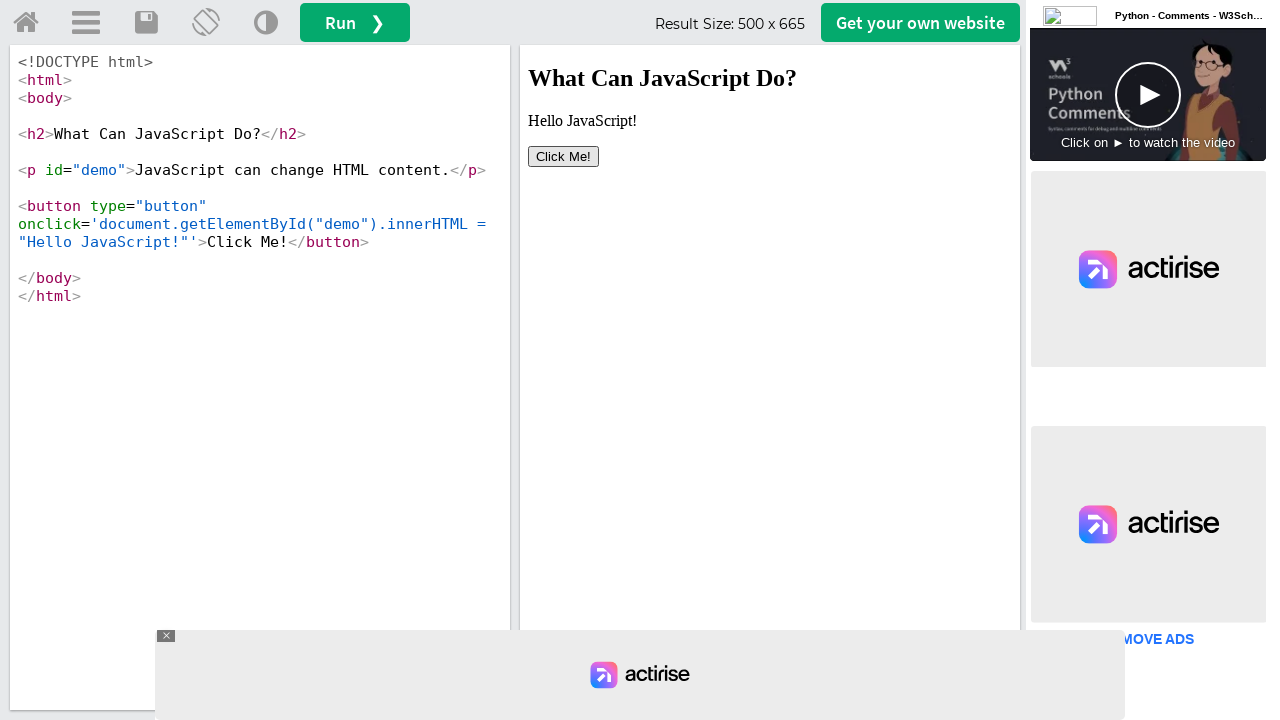

Retrieved iframe ID attribute: None
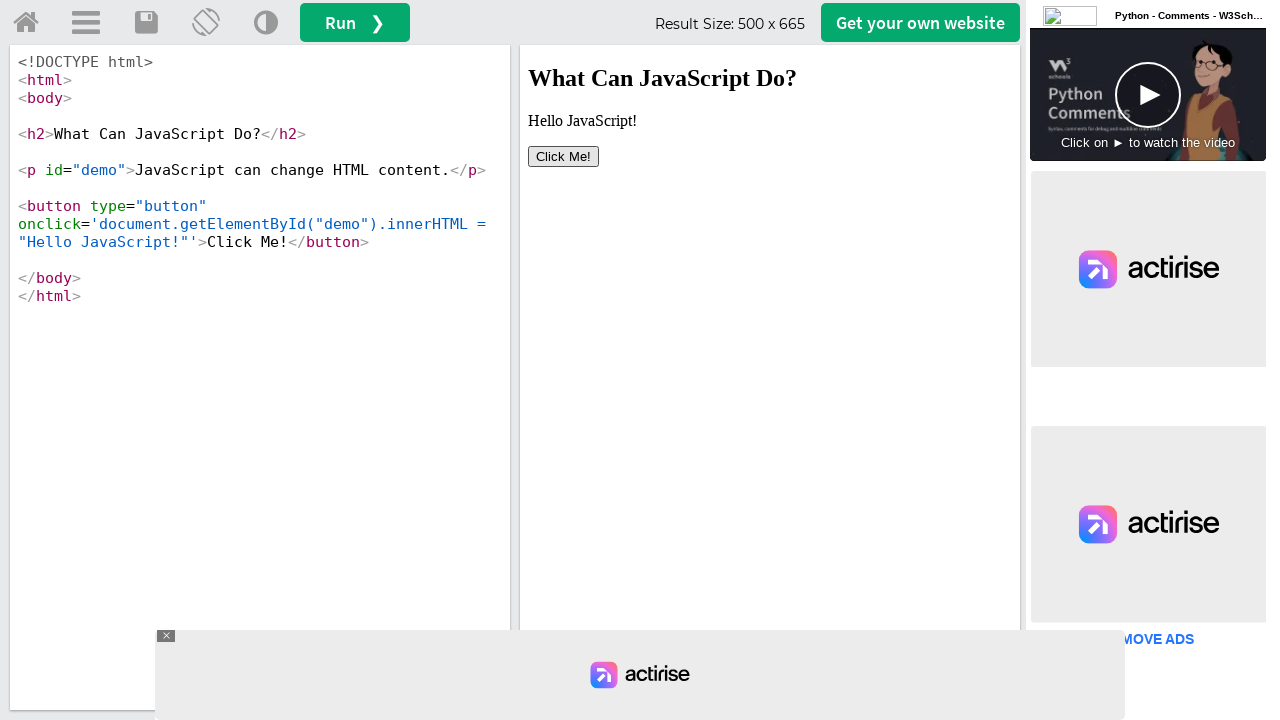

Retrieved iframe ID attribute: None
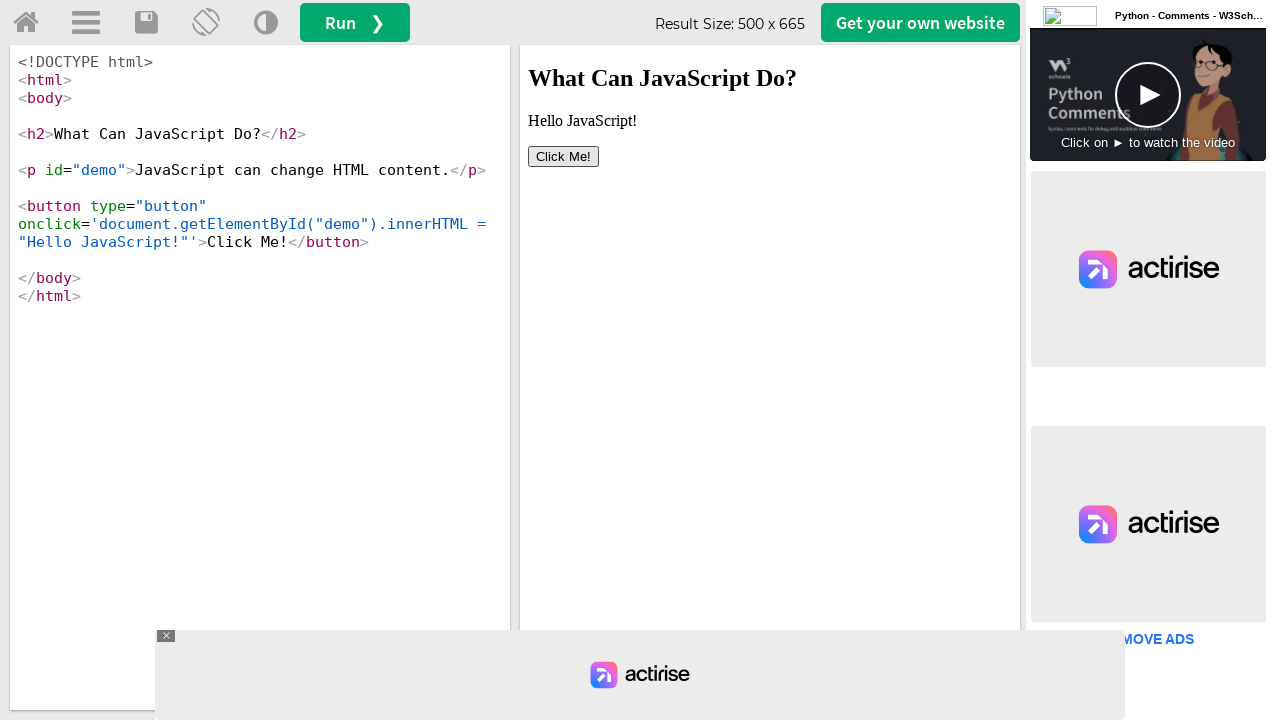

Retrieved iframe ID attribute: None
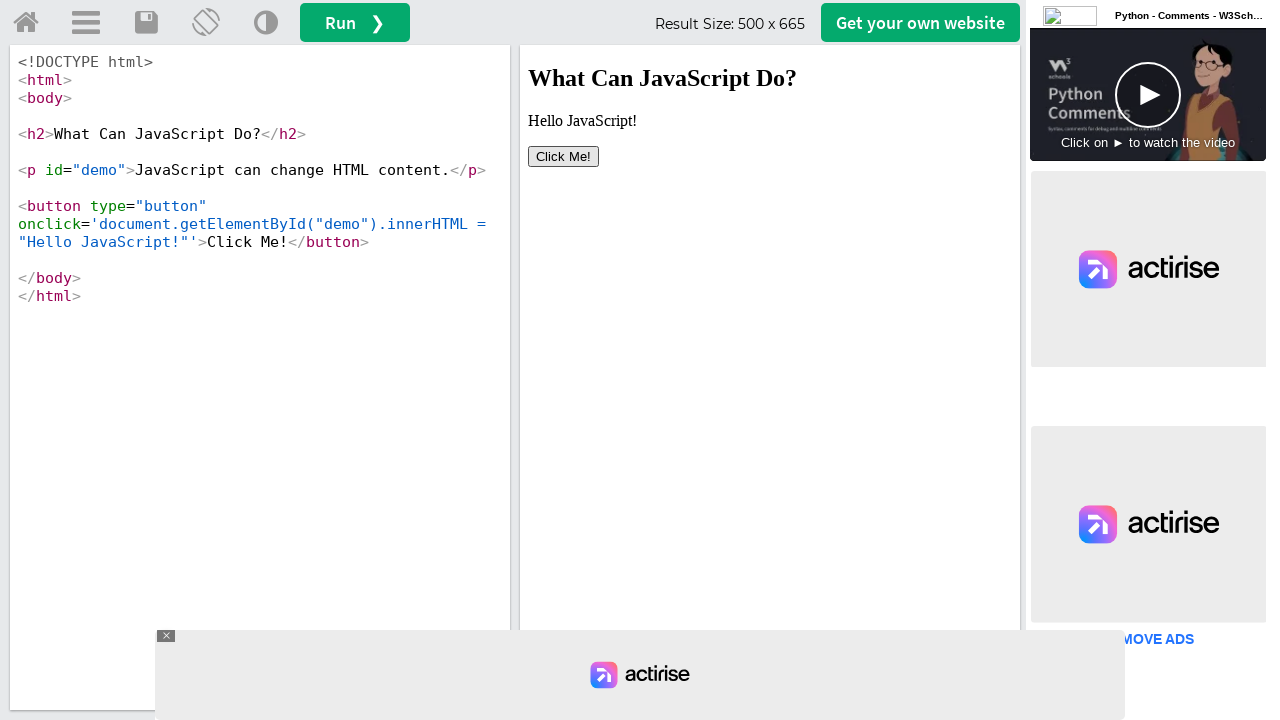

Retrieved iframe ID attribute: 1c5747d6620e4e
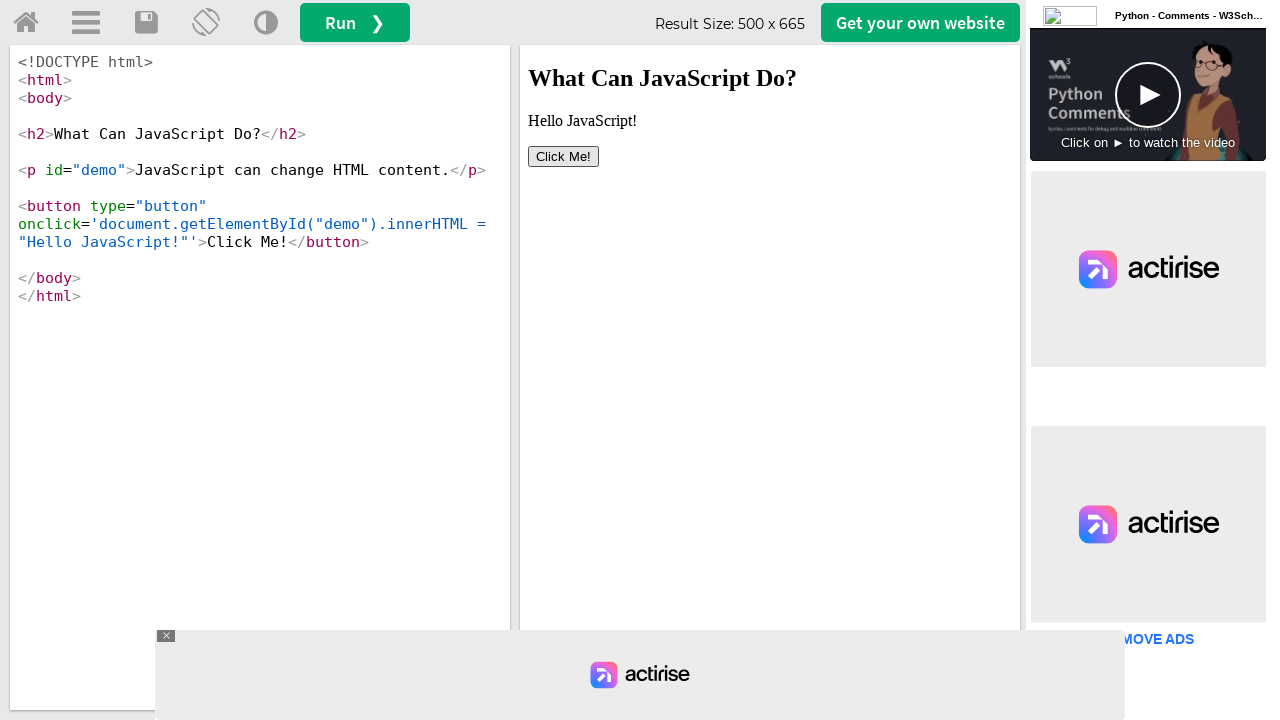

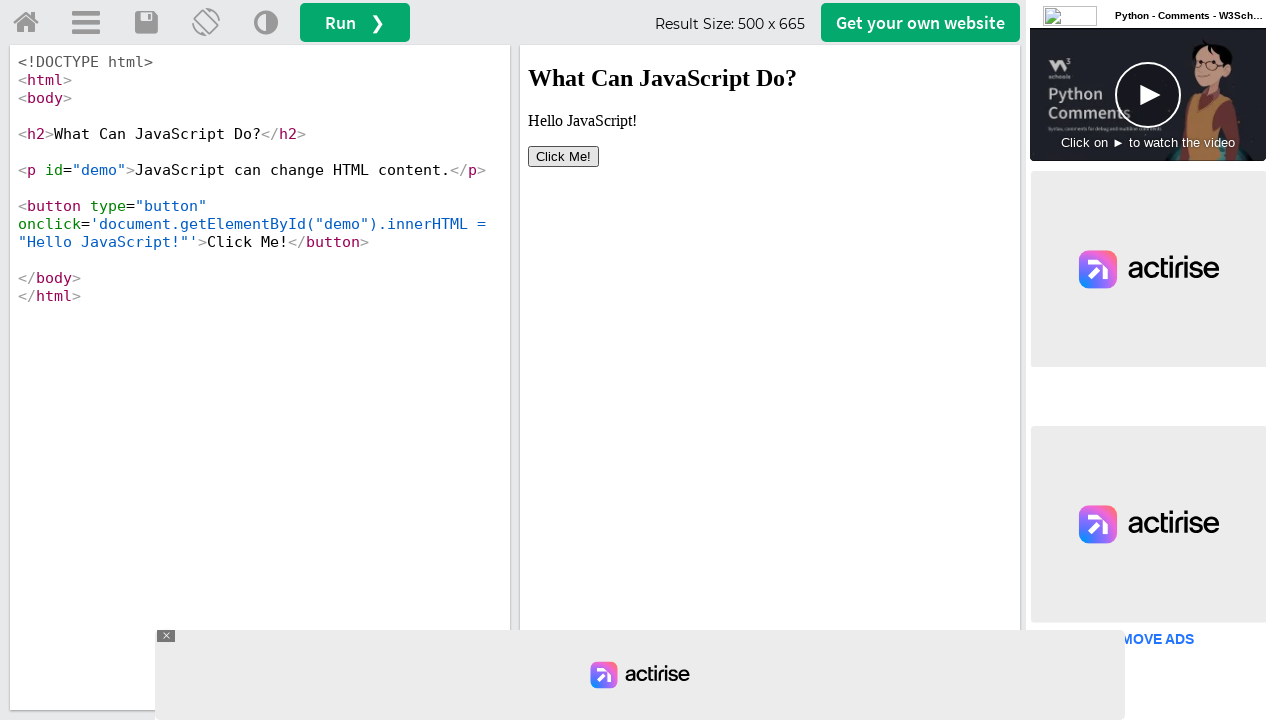